Tests navigation to Crime & Thrillers book category and verifies the URL contains "crime"

Starting URL: https://danube-webshop.herokuapp.com/

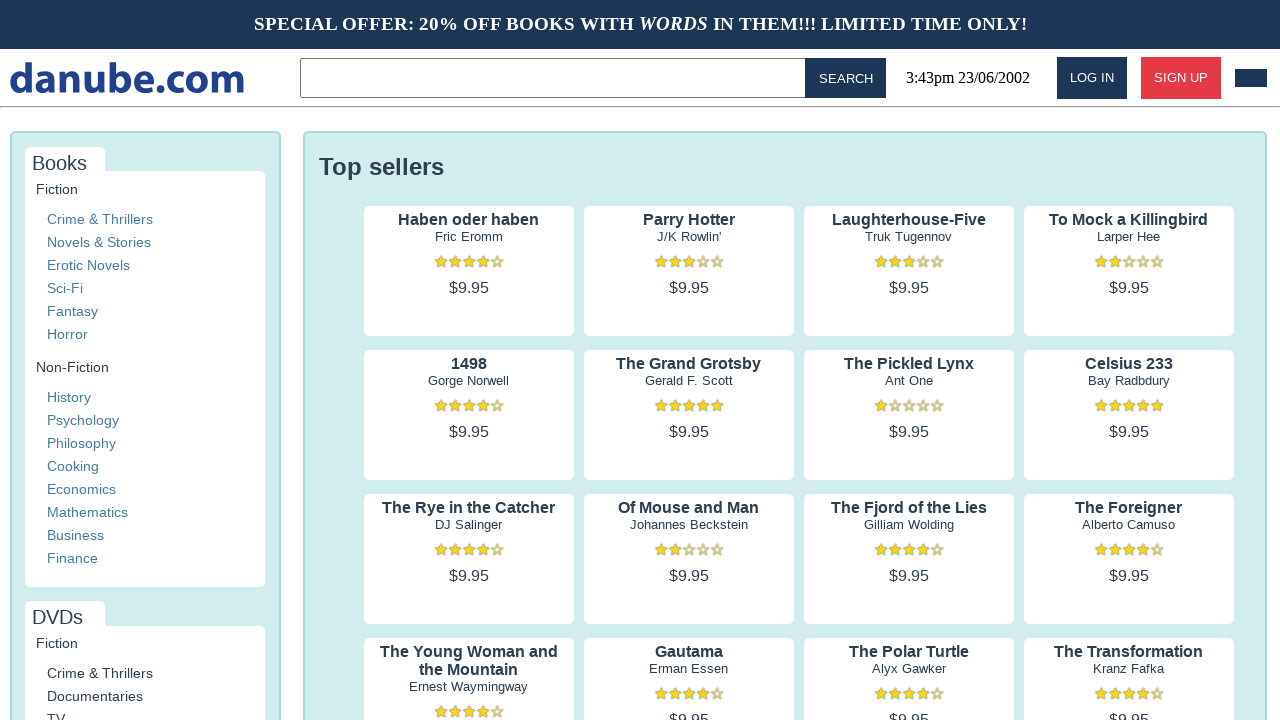

Clicked on Crime & Thrillers category link at (100, 219) on xpath=//a[contains(text(), 'Crime & Thrillers')]
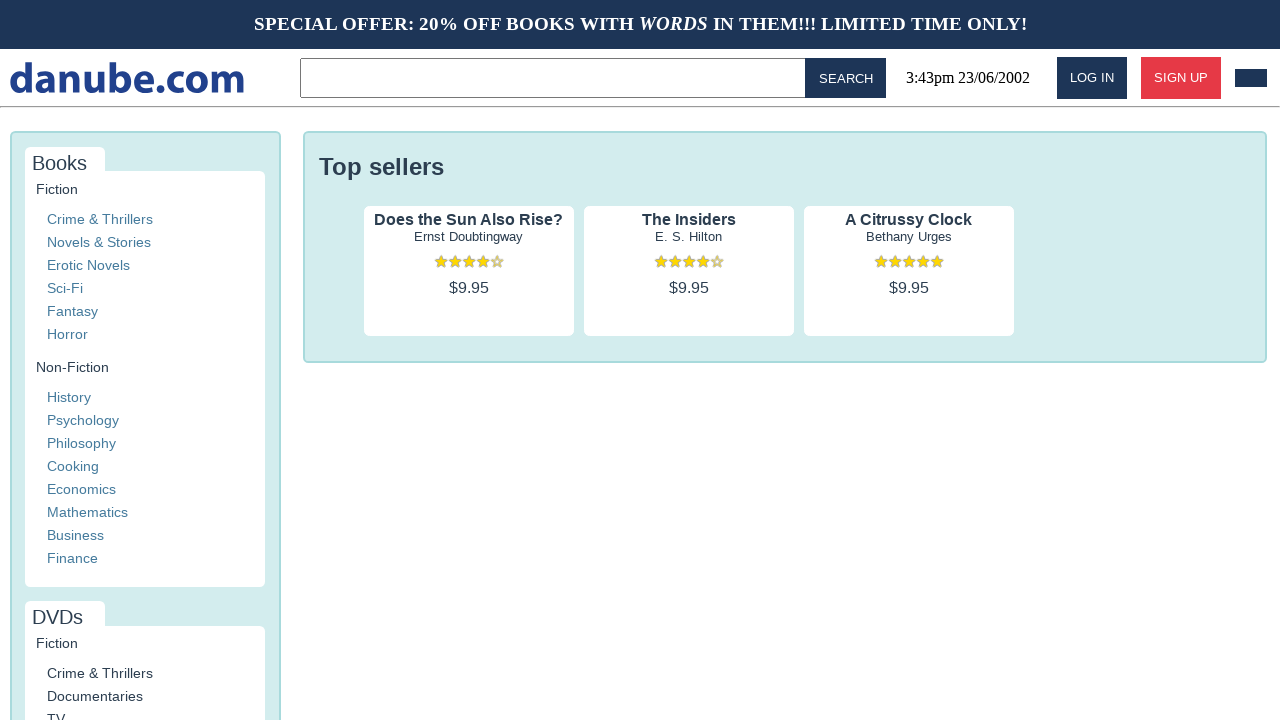

Verified URL contains 'crime'
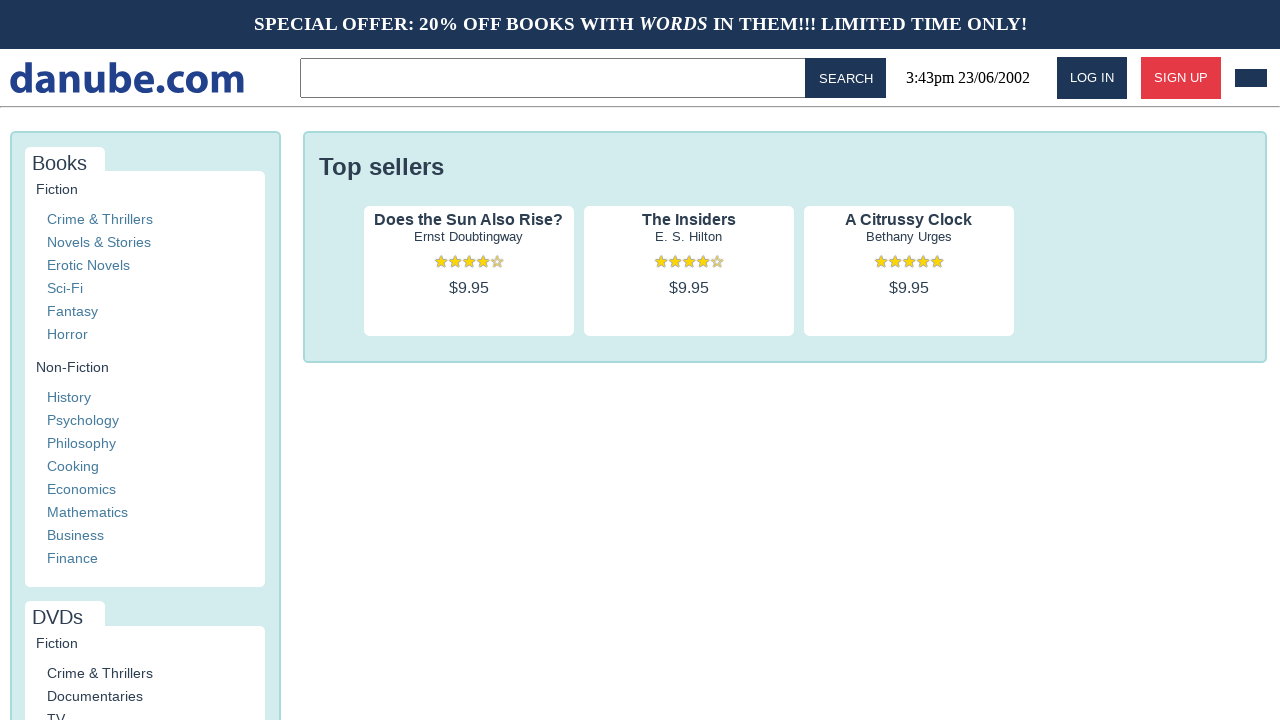

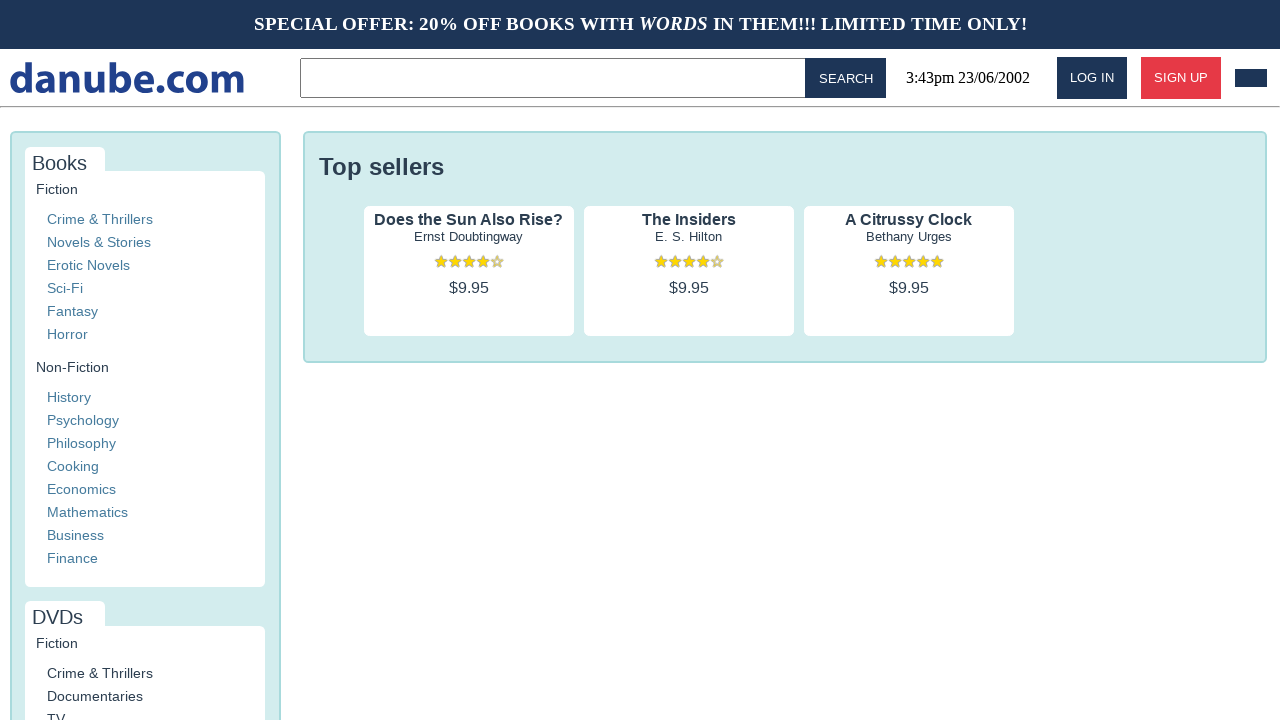